Tests React Semantic UI searchable dropdown by typing and selecting "Algeria"

Starting URL: https://react.semantic-ui.com/maximize/dropdown-example-search-selection/

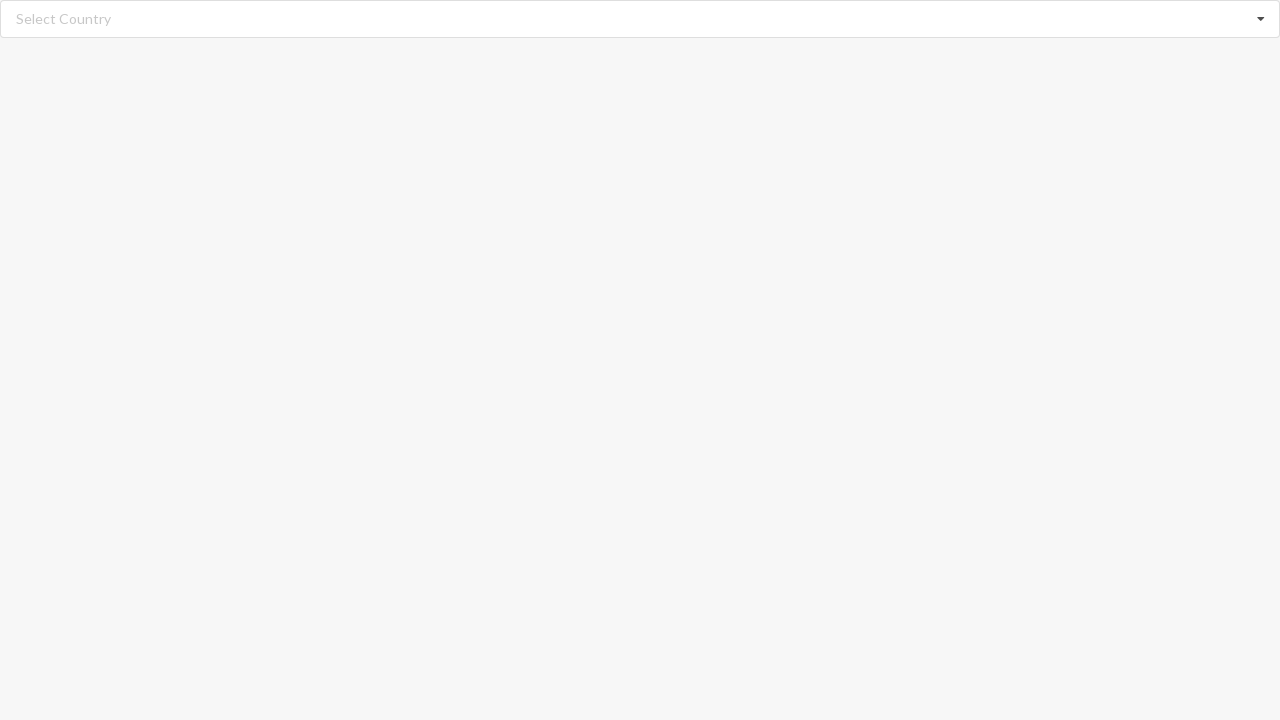

Cleared the search input field on //input[@class='search']
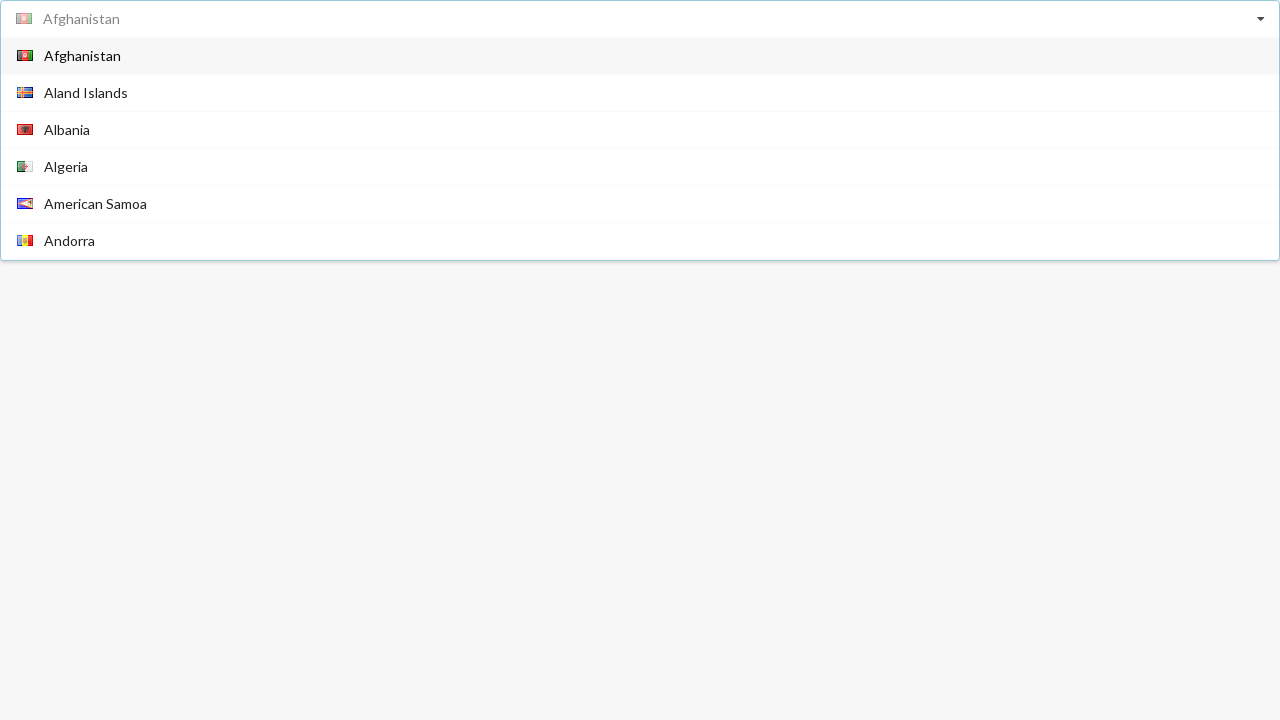

Typed 'Algeria' into the search field on //input[@class='search']
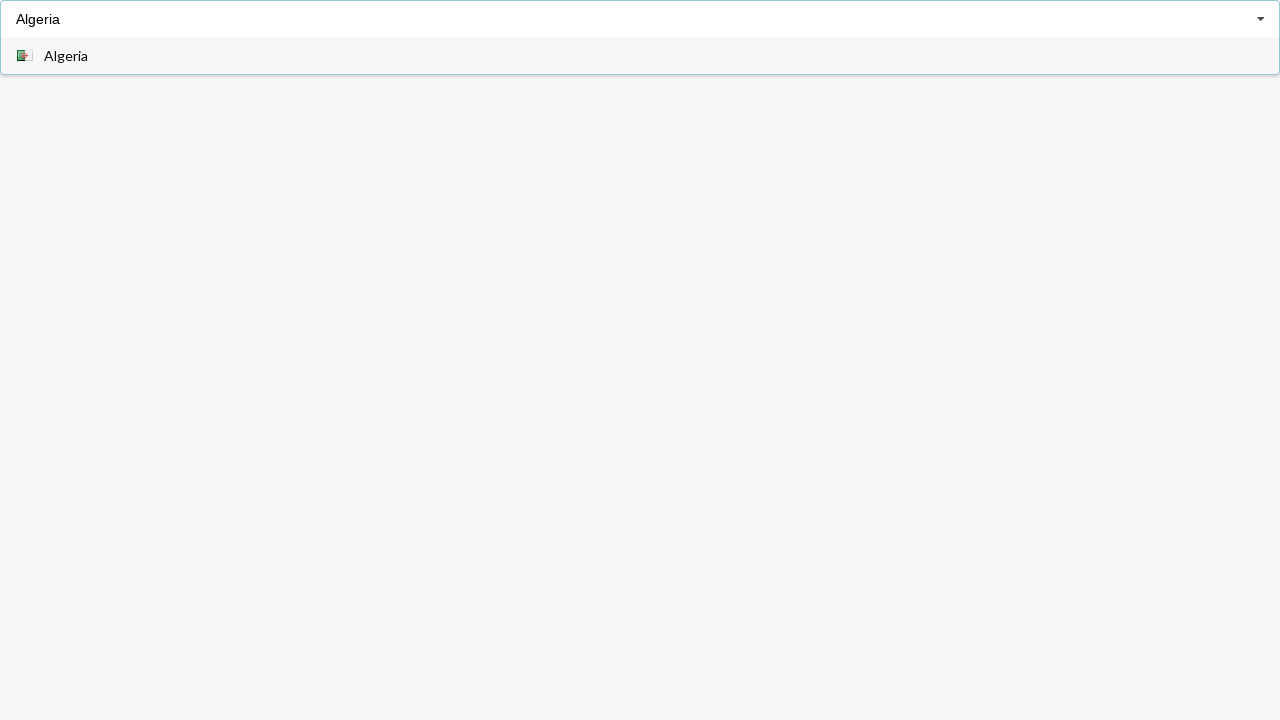

Dropdown options appeared in the listbox
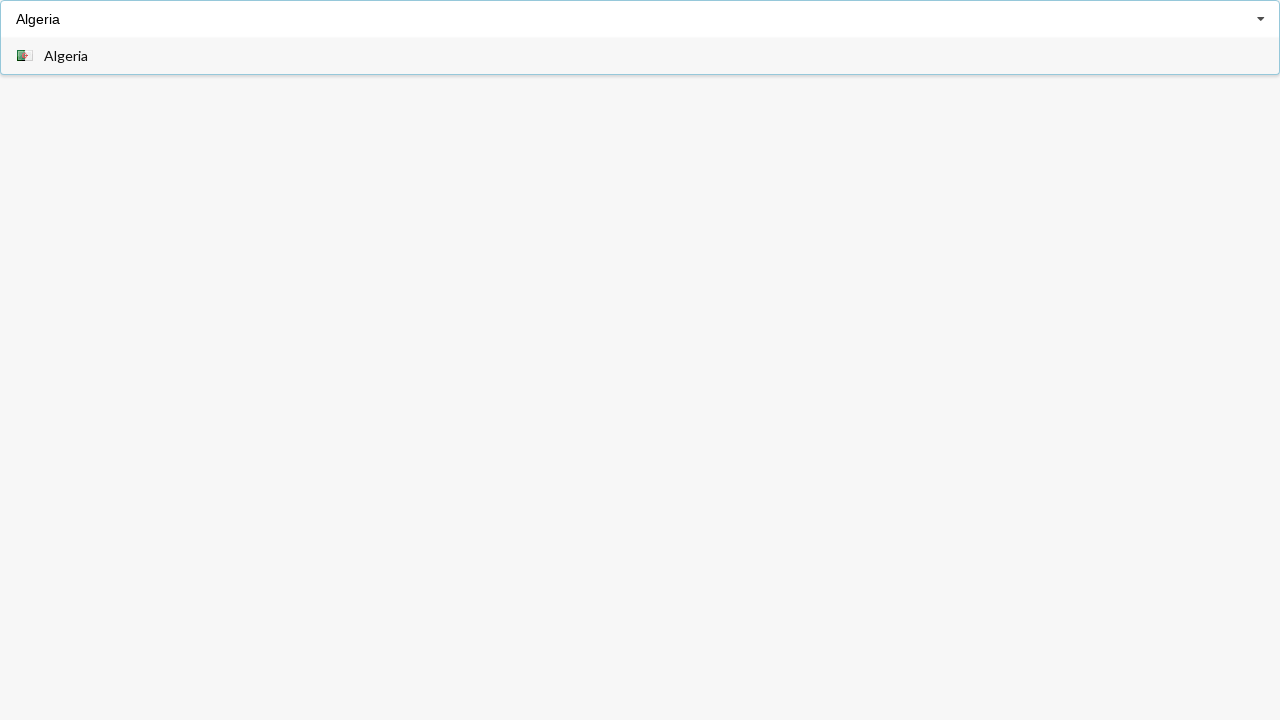

Scrolled Algeria option into view
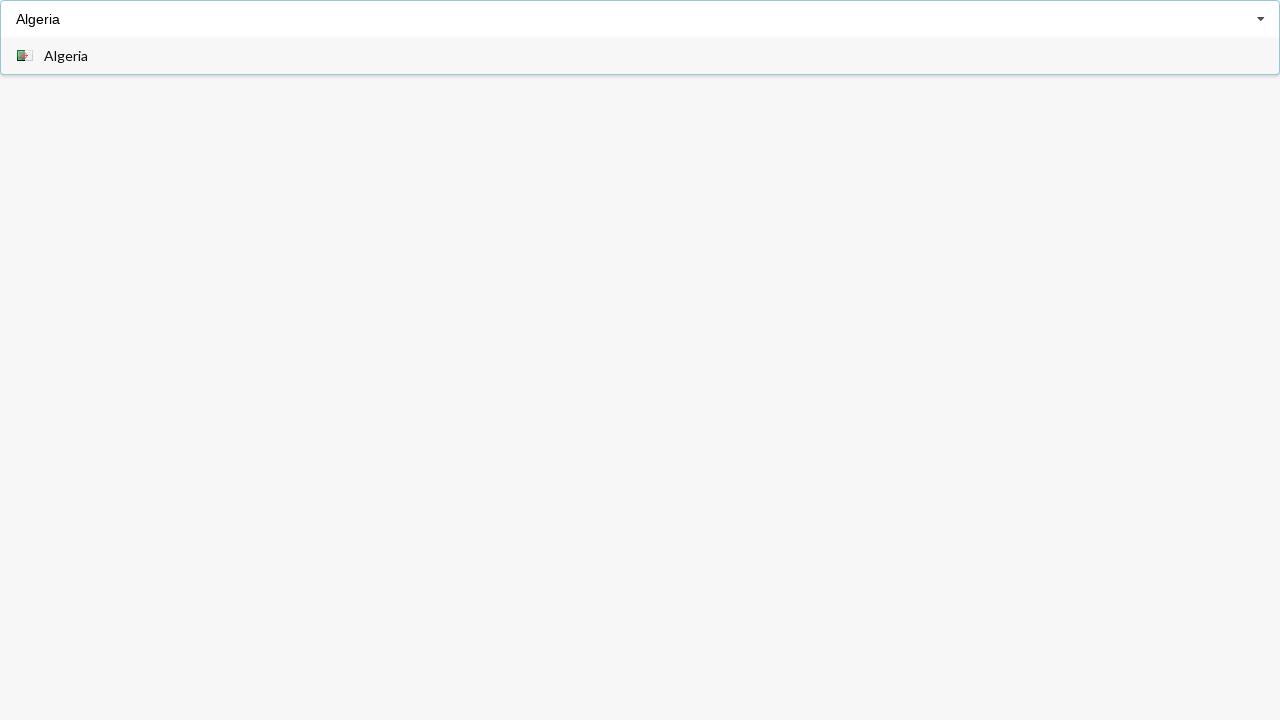

Clicked on 'Algeria' option to select it at (66, 56) on xpath=//div[@role='listbox']/div/span >> nth=0
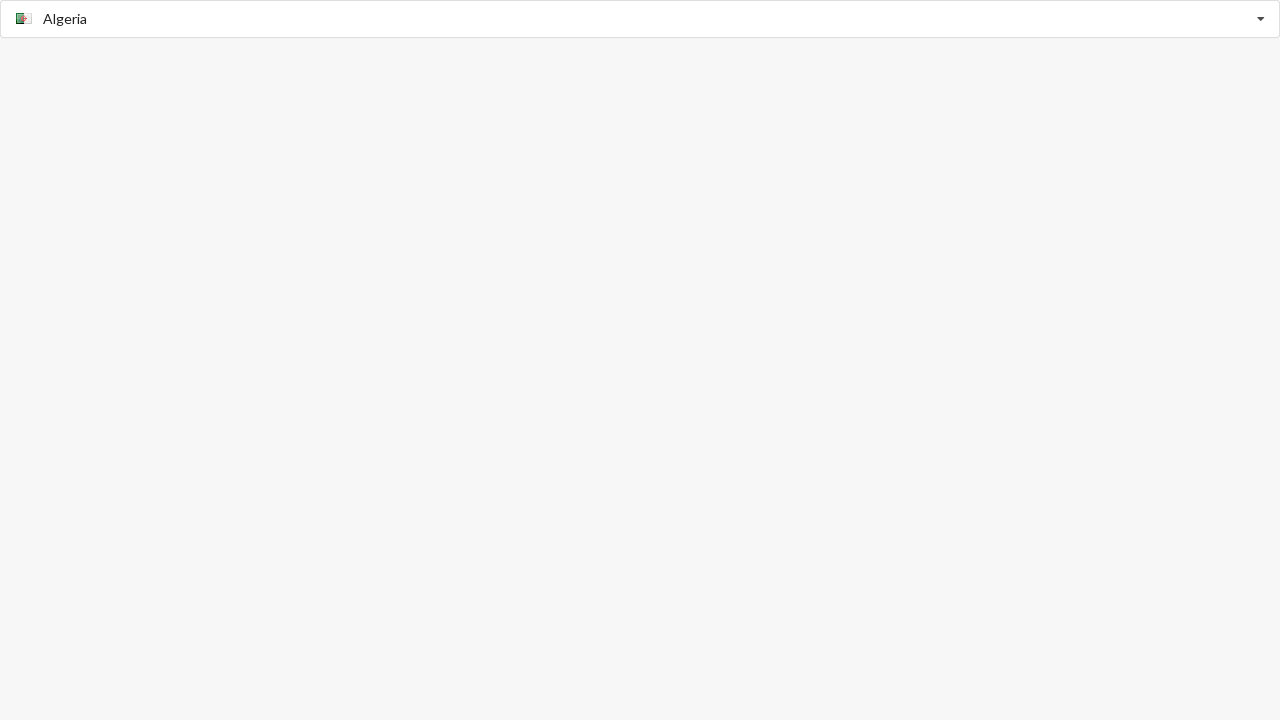

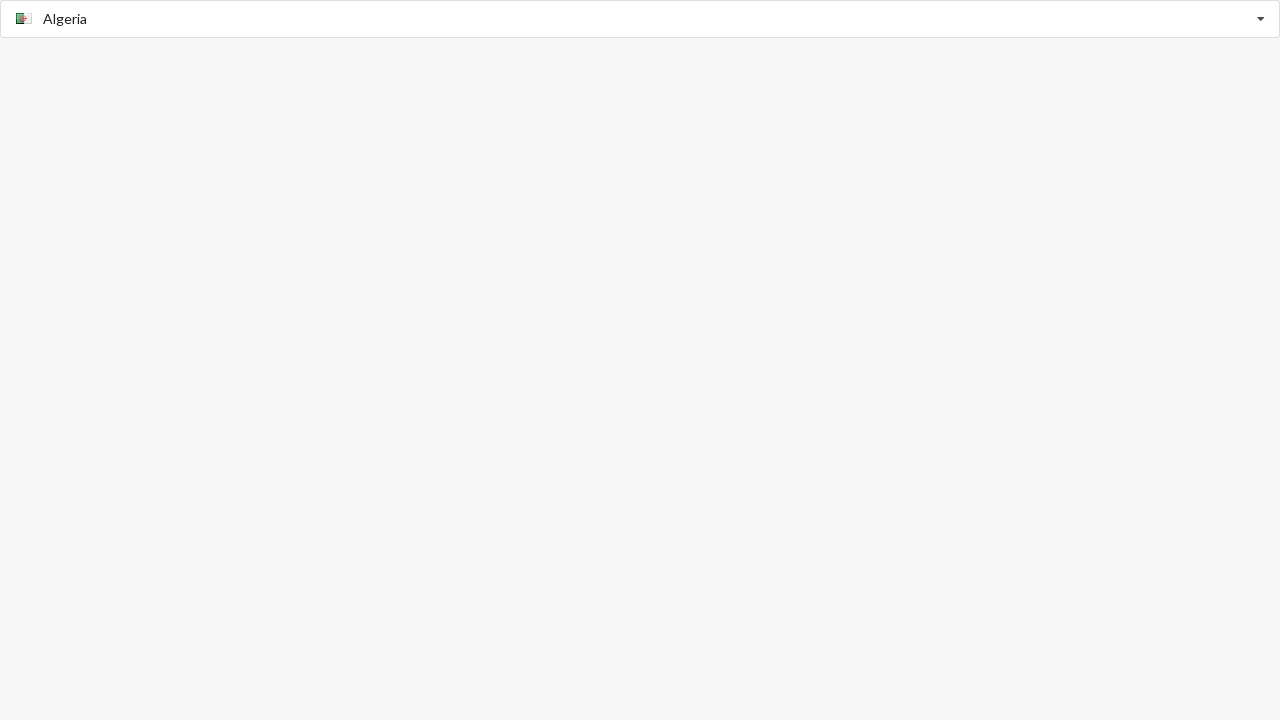